Tests context menu functionality using soft assertions by navigating to the Context Menu page, right-clicking on a designated area, and checking the alert text.

Starting URL: https://the-internet.herokuapp.com/

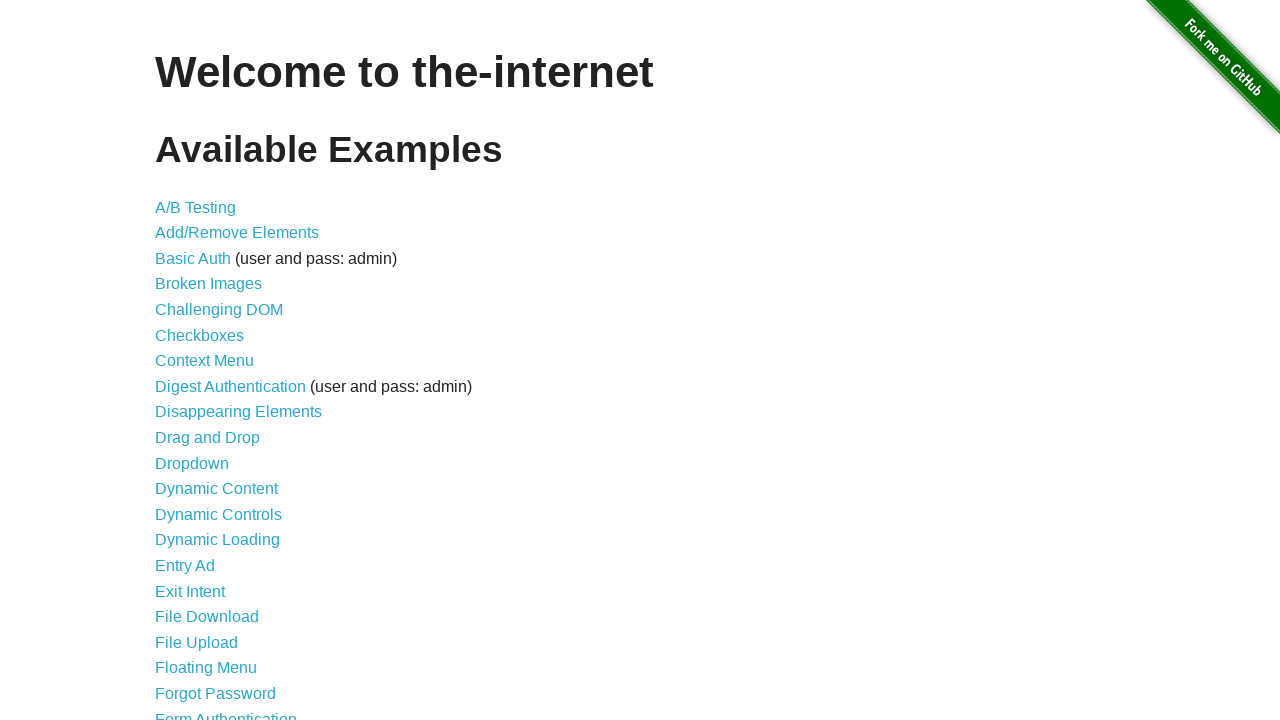

Clicked on Context Menu link at (204, 361) on xpath=//a[text()='Context Menu']
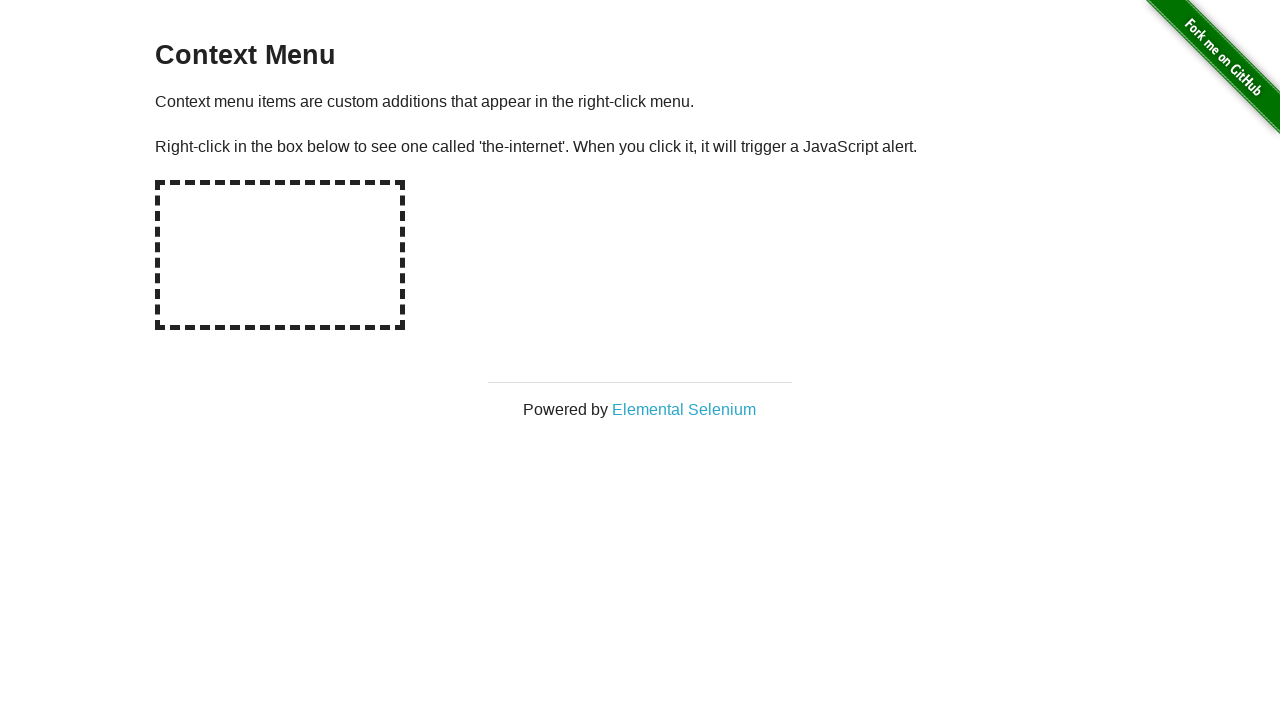

Context Menu page loaded and hot-spot element is visible
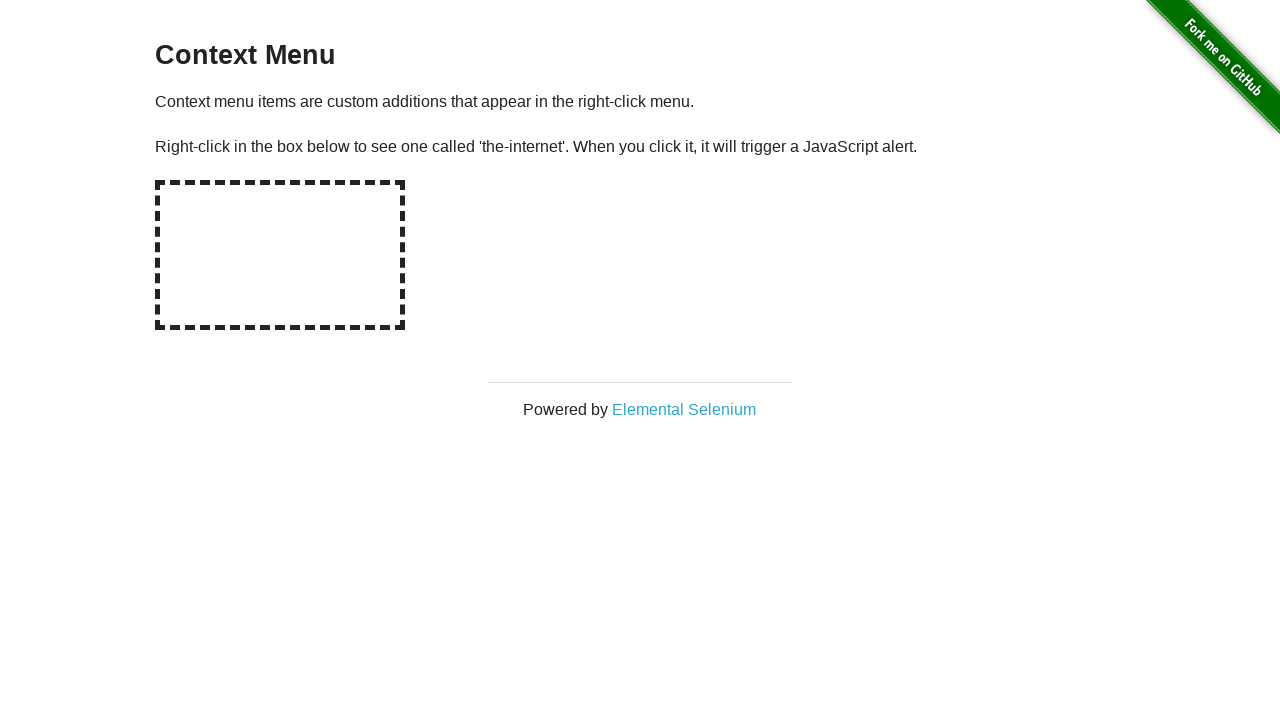

Dialog handler registered to accept alerts
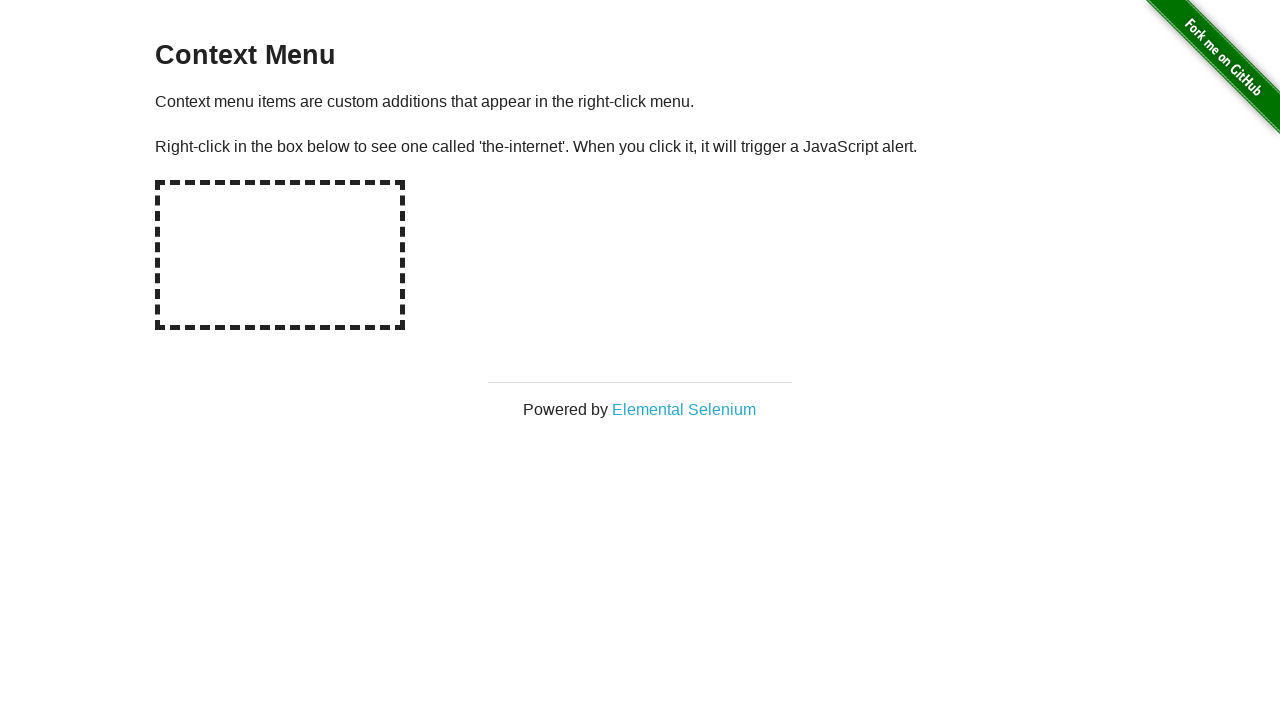

Right-clicked on hot-spot area to trigger context menu alert at (280, 255) on #hot-spot
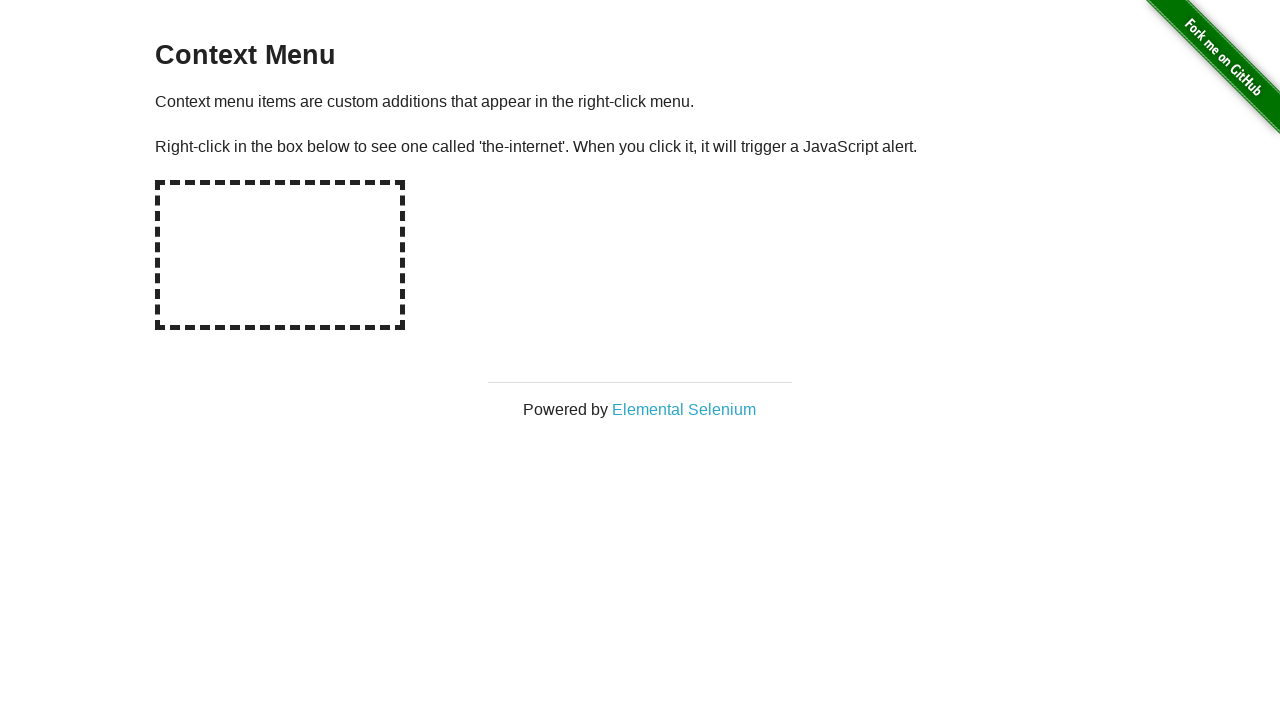

Waited for dialog to be processed and accepted
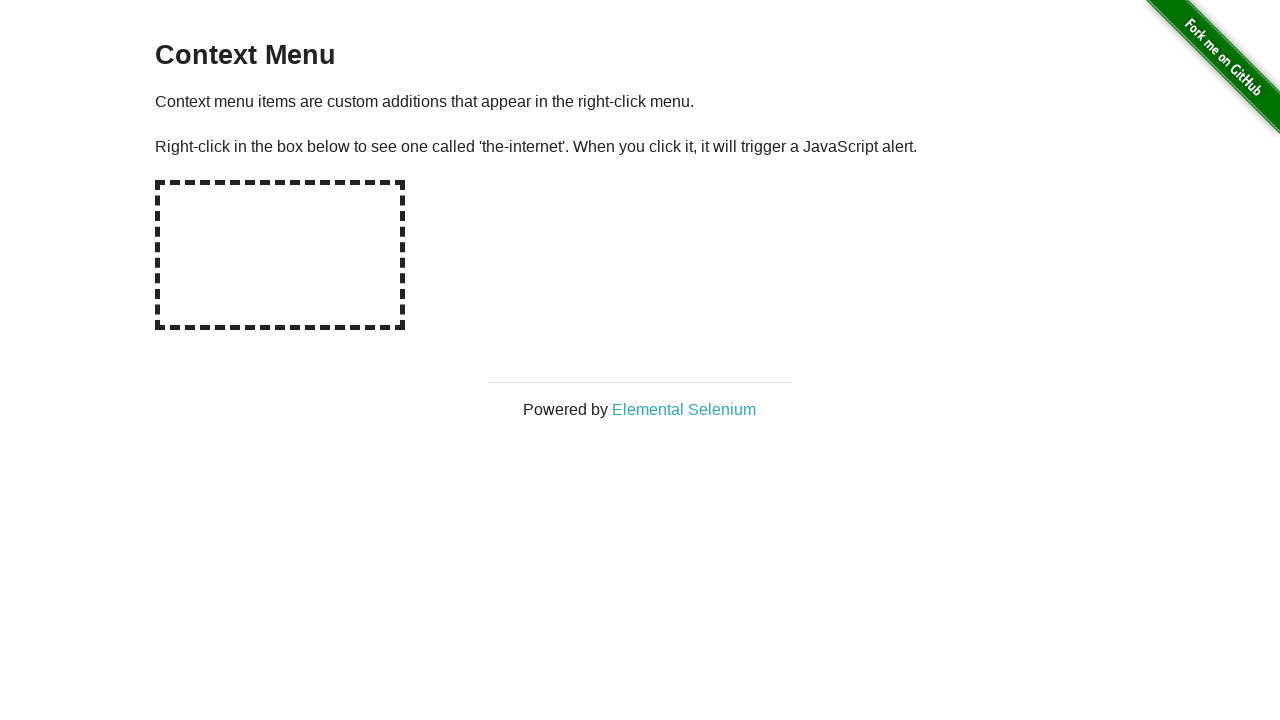

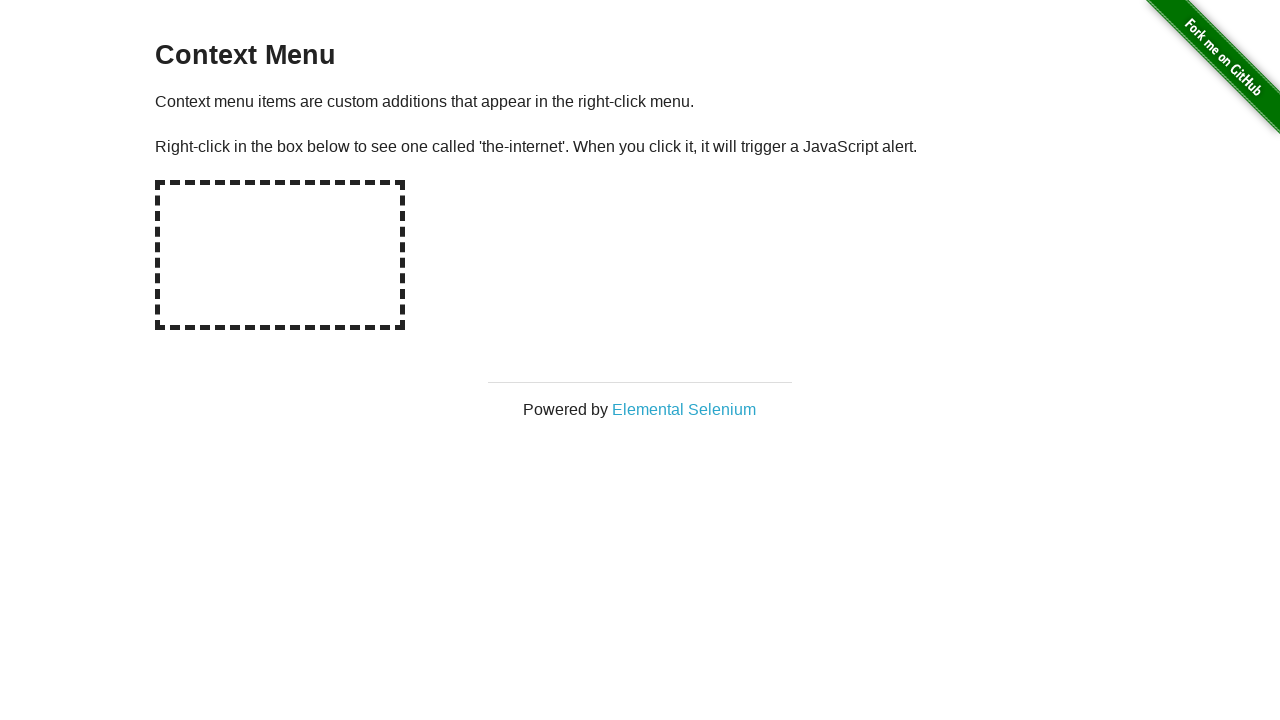